Tests the Add/Remove Elements functionality by clicking the Add Element button, verifying the Delete button appears, clicking Delete, and verifying the page heading is still visible.

Starting URL: https://the-internet.herokuapp.com/add_remove_elements/

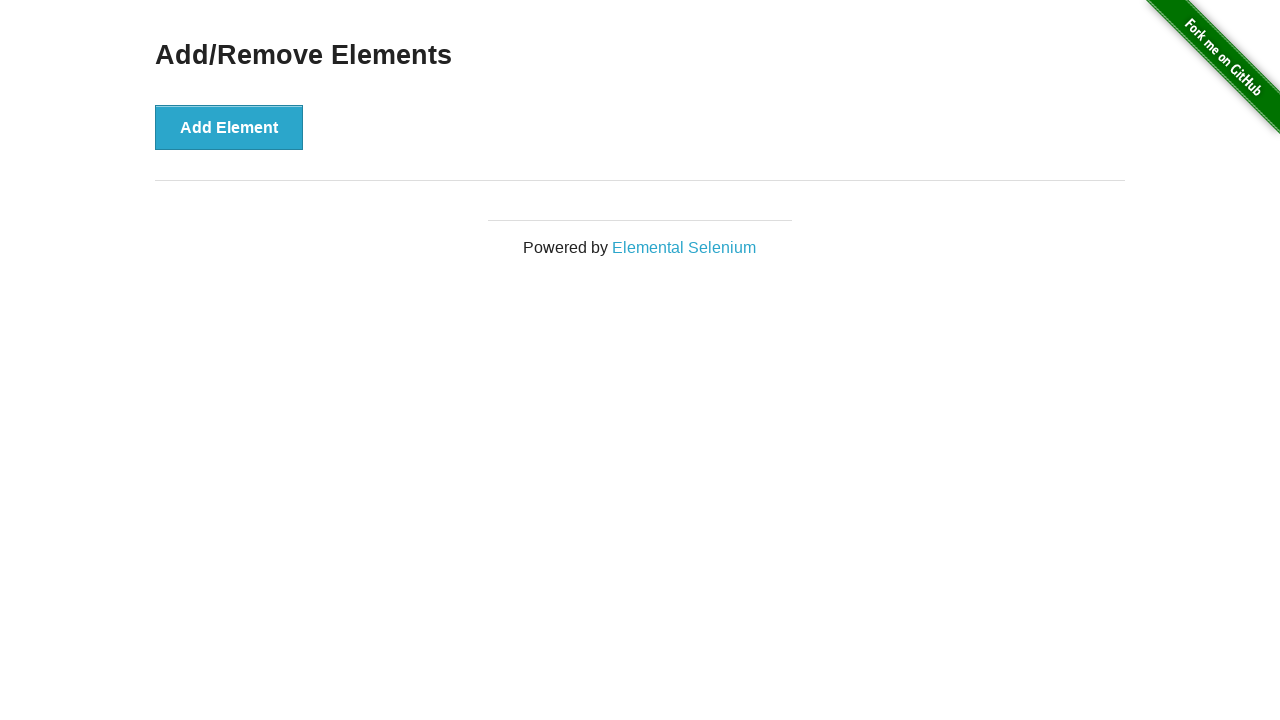

Clicked the Add Element button at (229, 127) on xpath=//button[text()='Add Element']
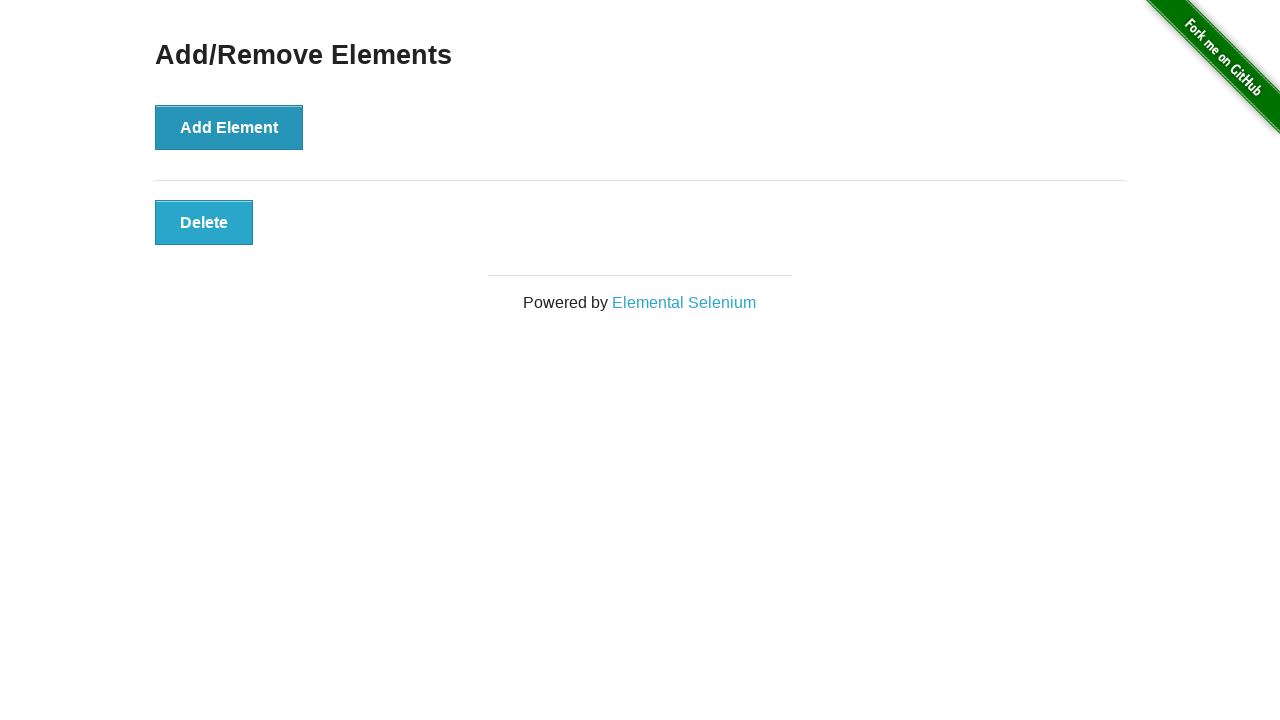

Delete button appeared on the page
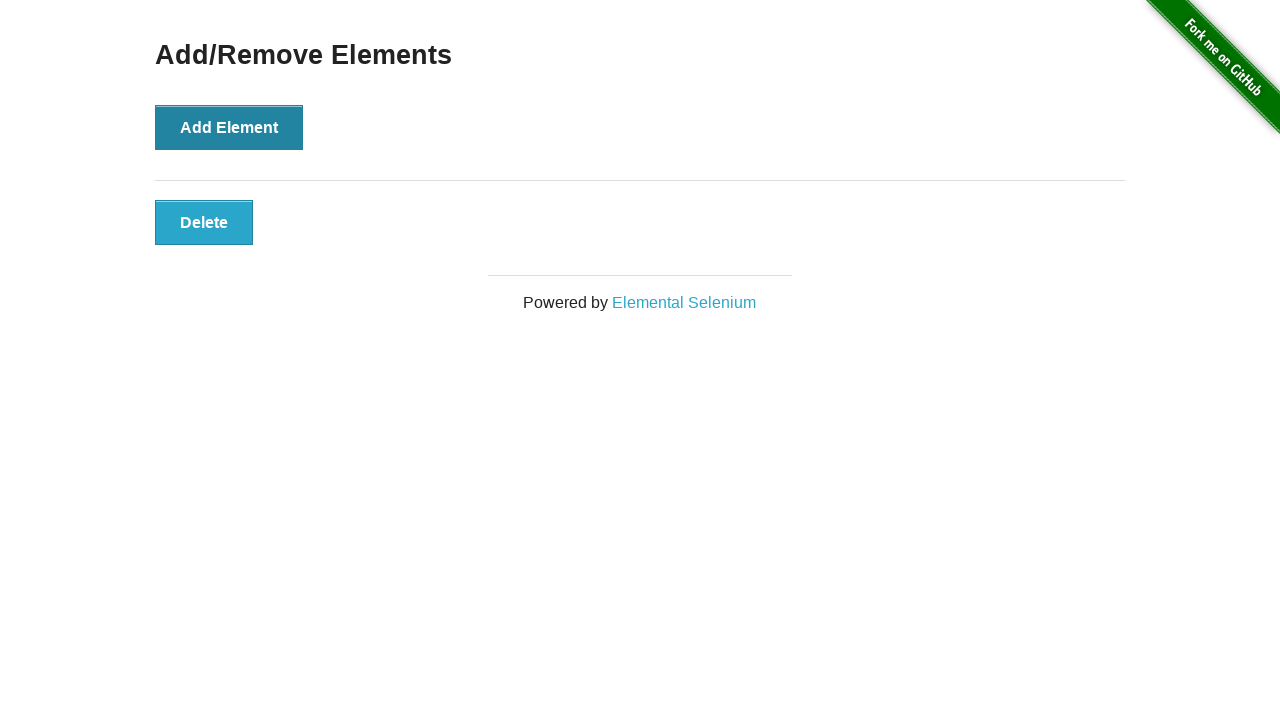

Located the Delete button element
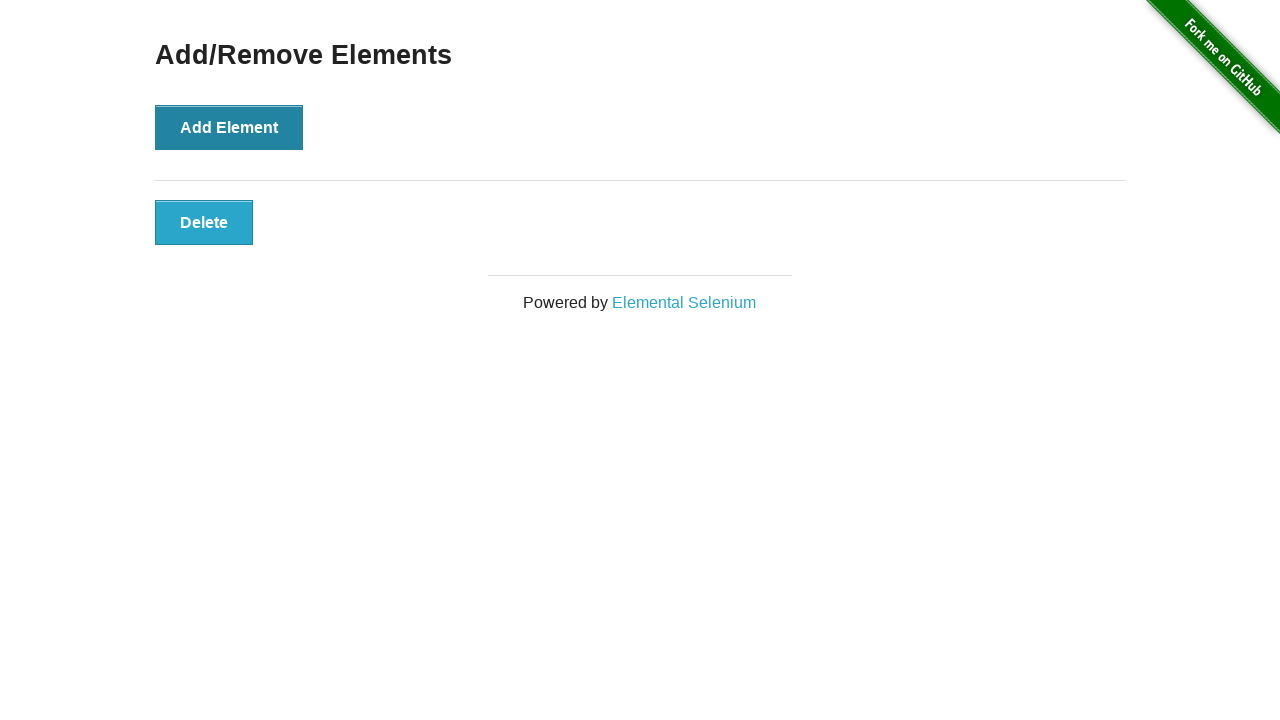

Verified Delete button is visible
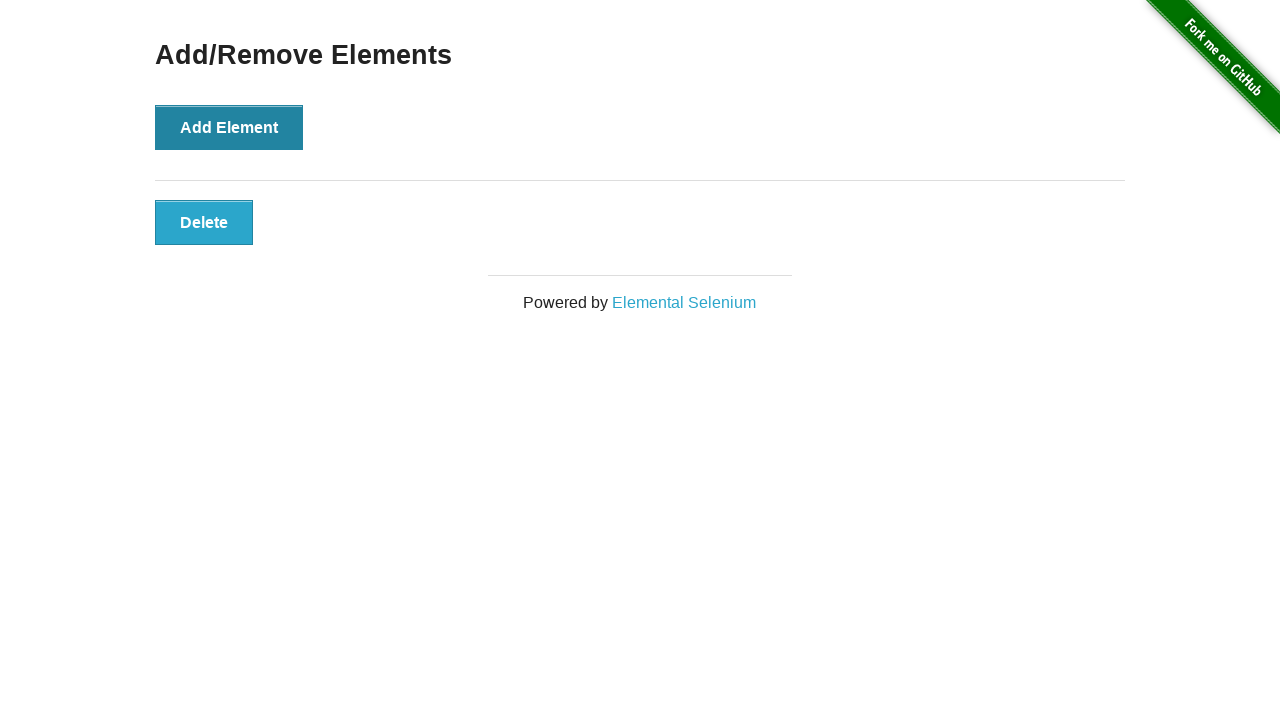

Clicked the Delete button at (204, 222) on xpath=//button[text()='Delete']
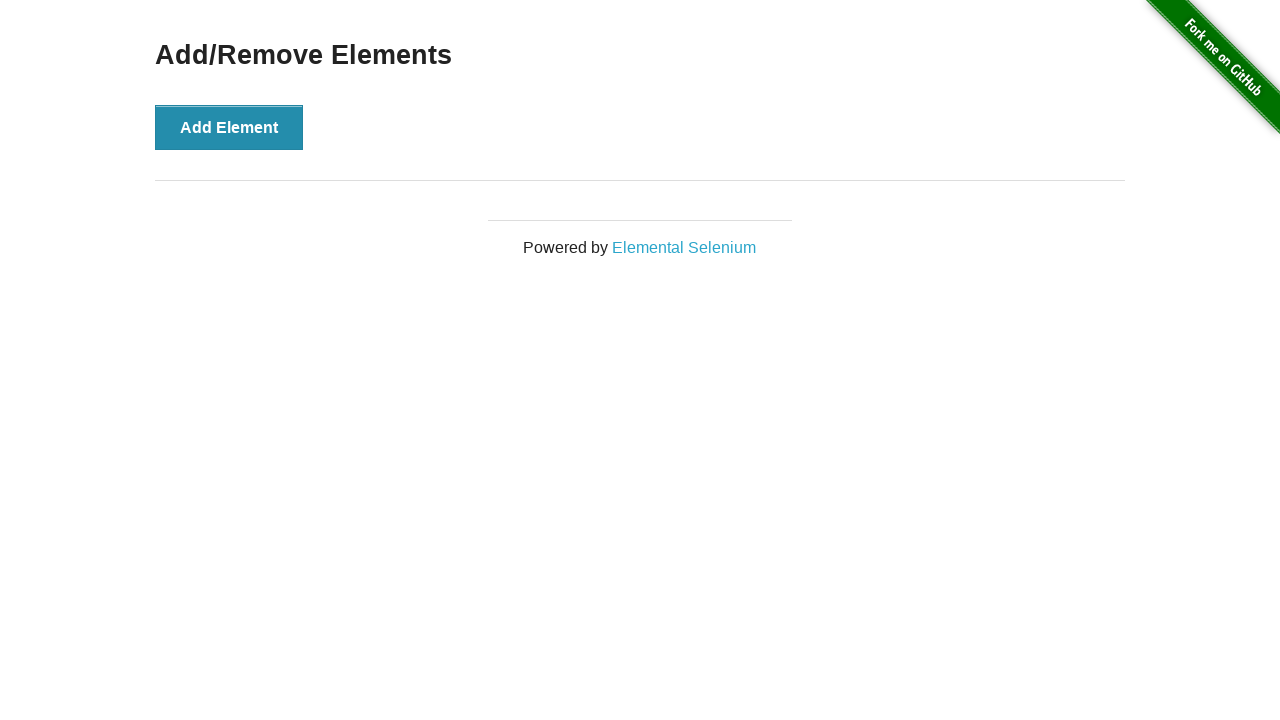

Located the Add/Remove Elements heading
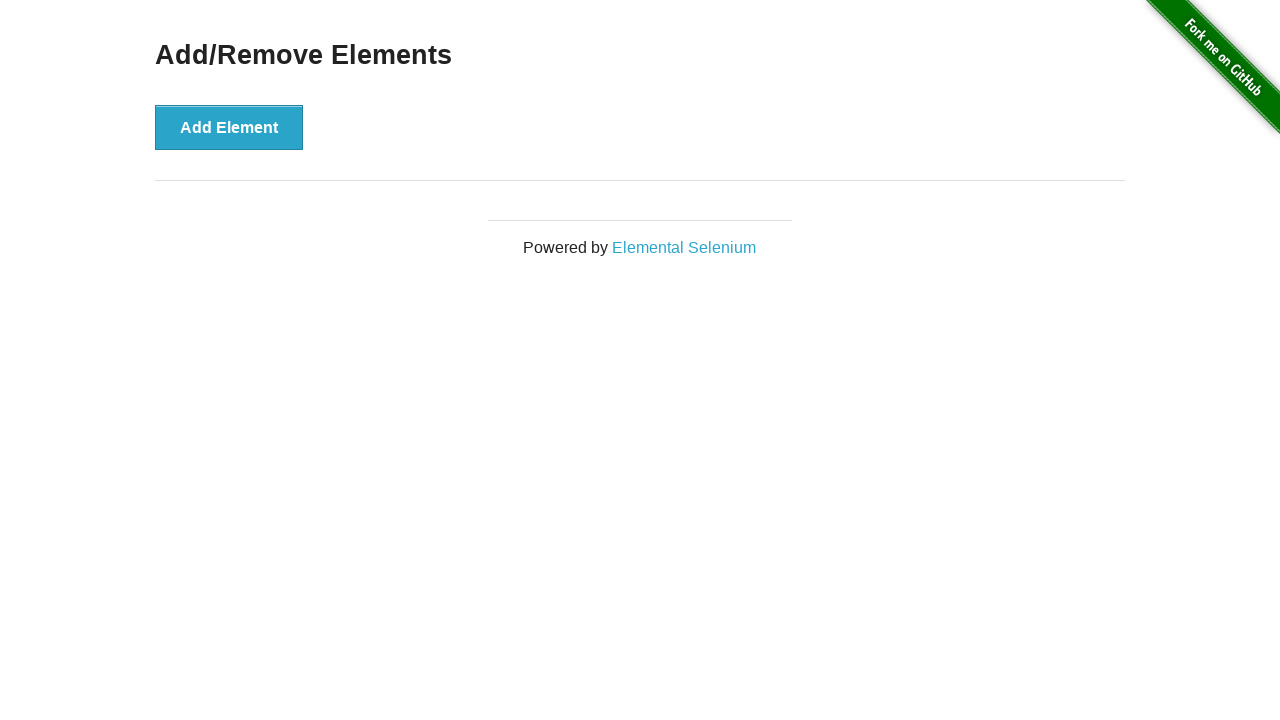

Verified Add/Remove Elements heading is still visible after delete action
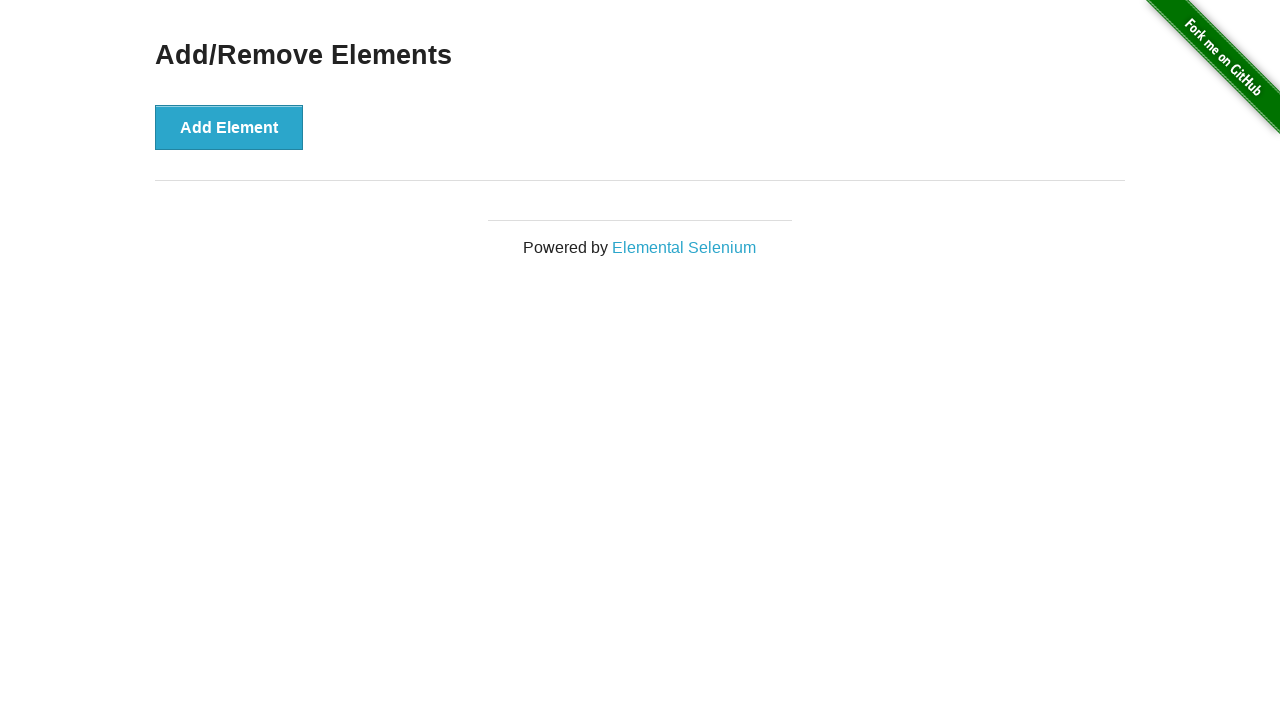

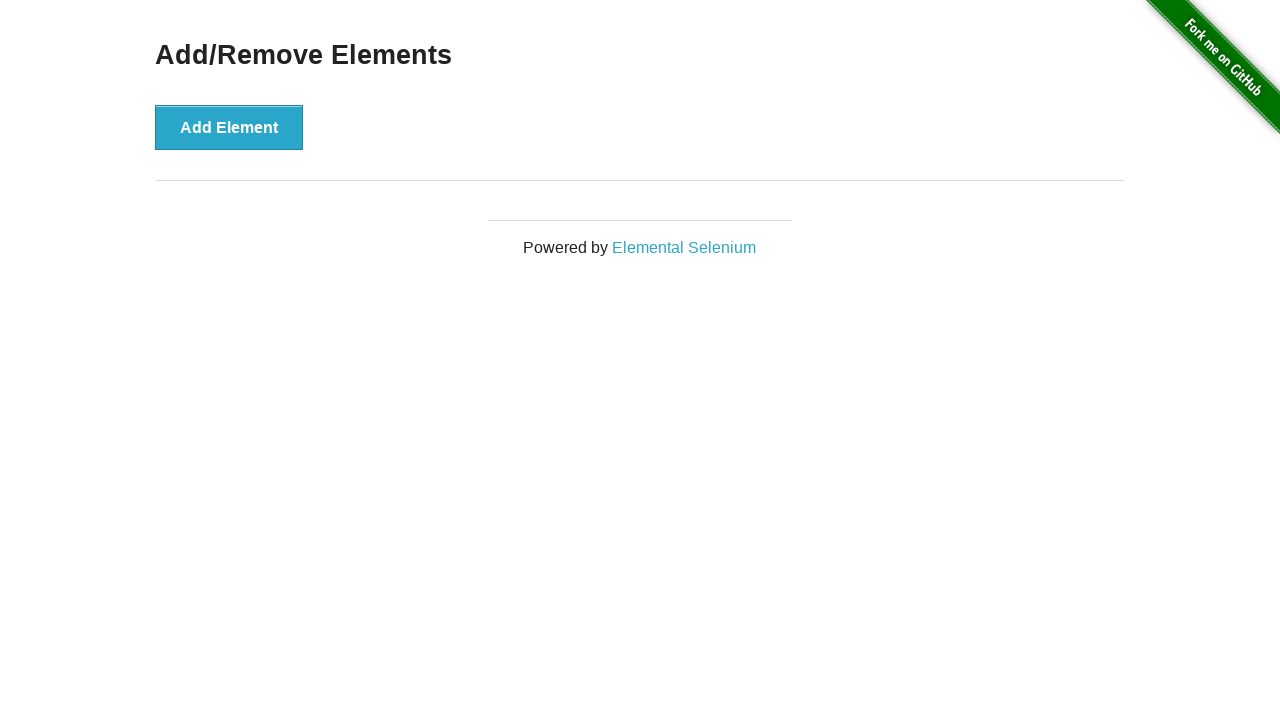